Tests the practice form by filling in the first name and last name fields, then scrolling down and clicking the submit button.

Starting URL: https://demoqa.com/automation-practice-form

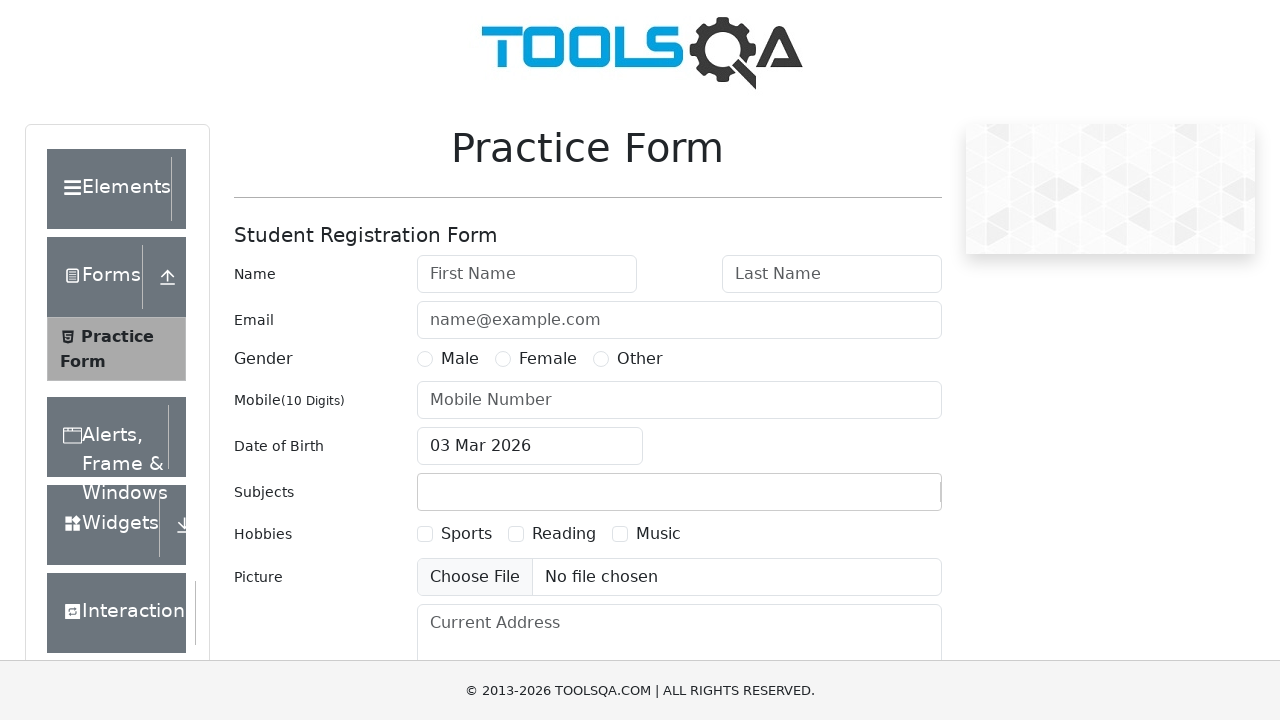

Clicked on first name input field at (527, 274) on #firstName
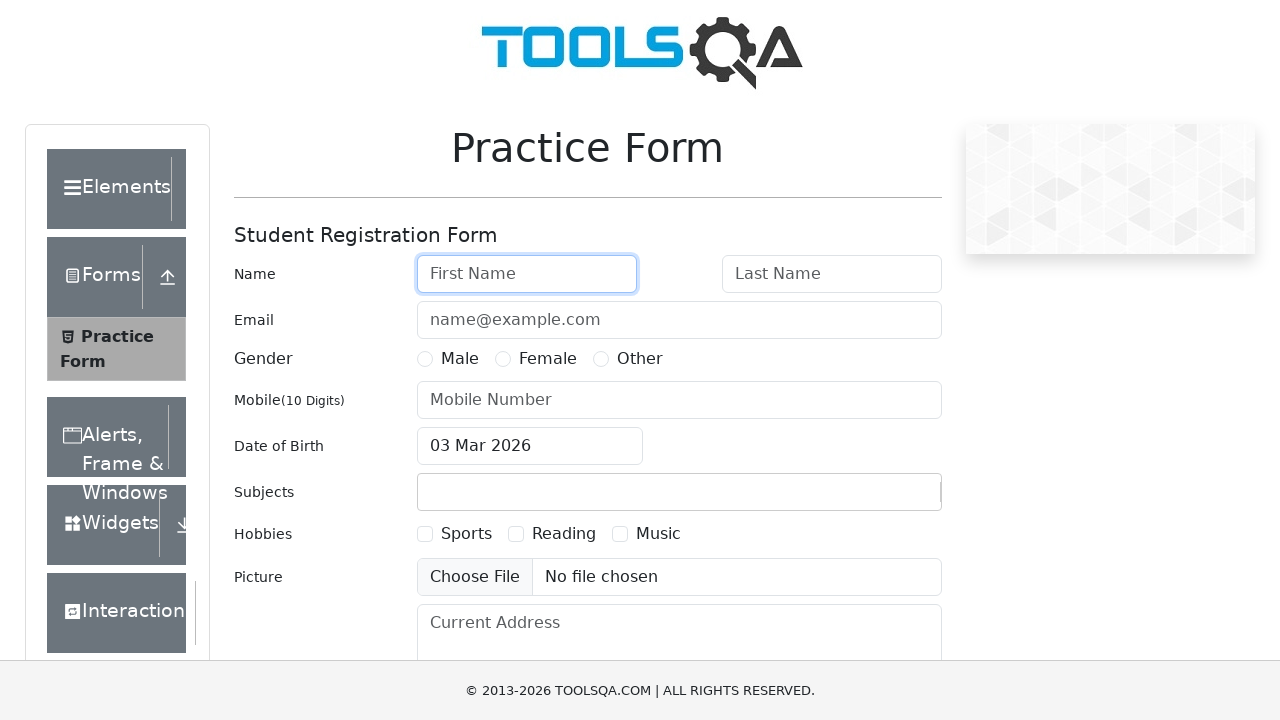

Filled first name field with 'Hakan' on #firstName
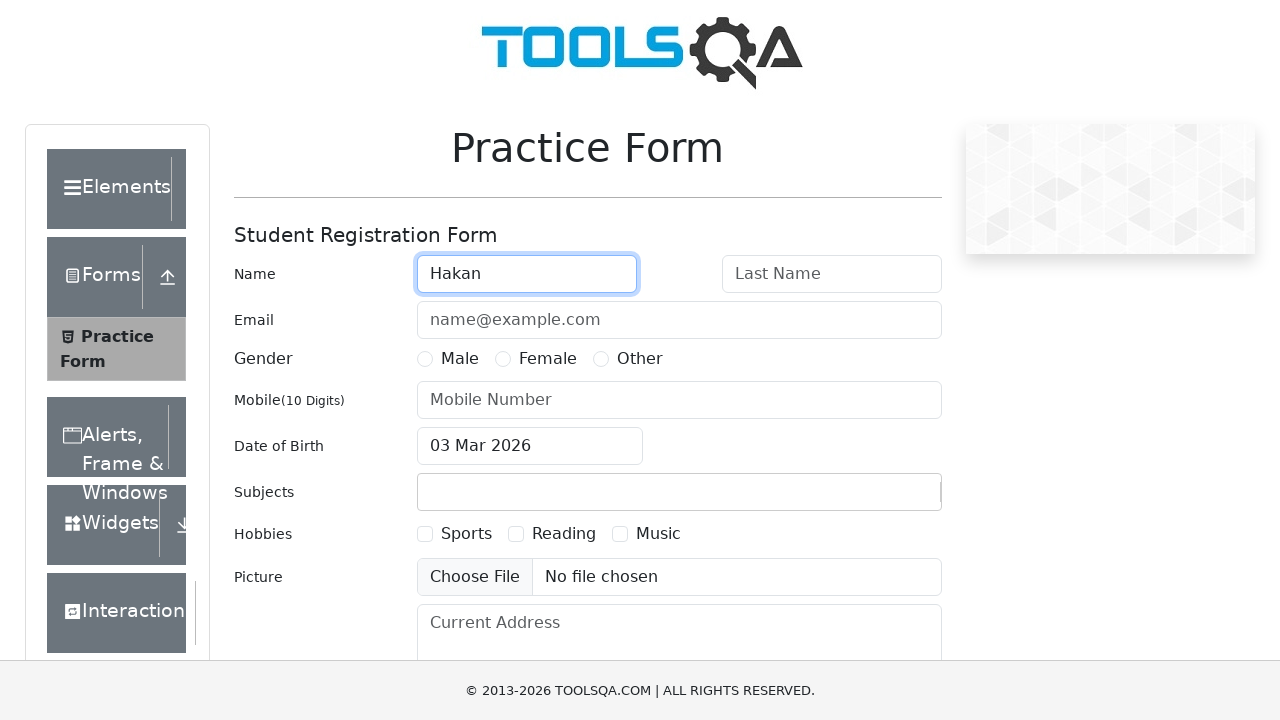

Clicked on last name input field at (832, 274) on #lastName
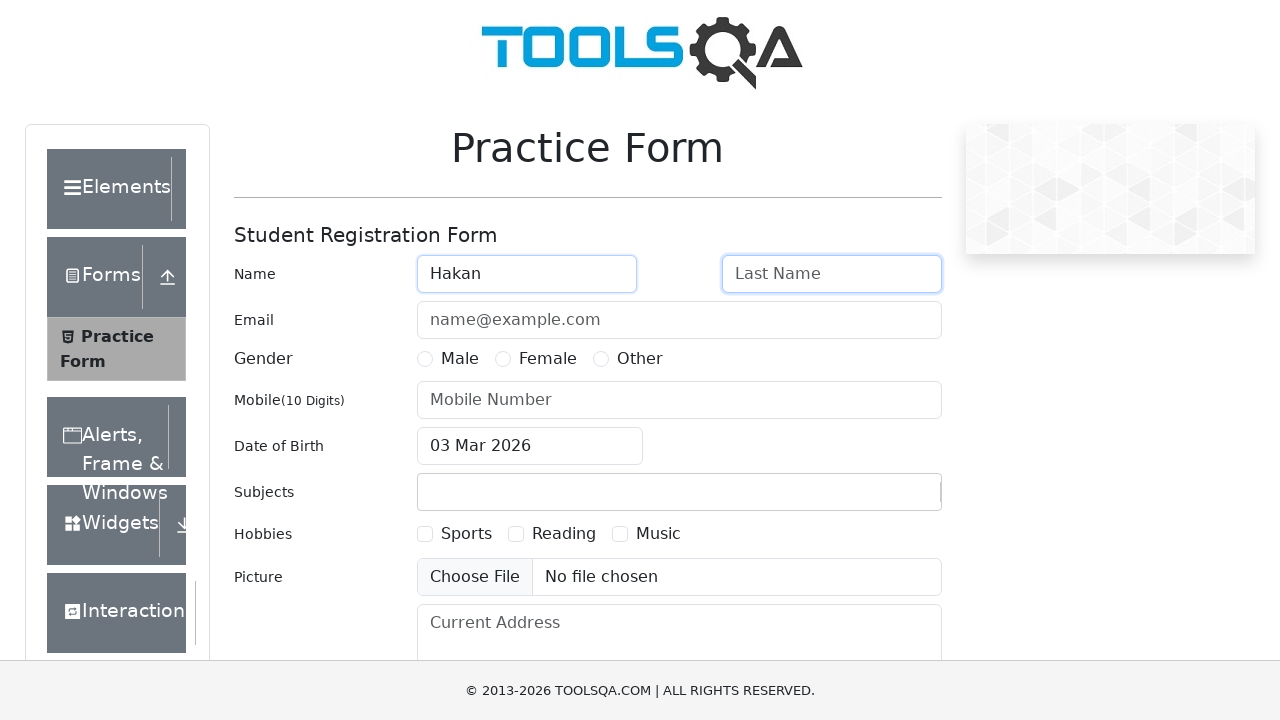

Filled last name field with 'Basar' on #lastName
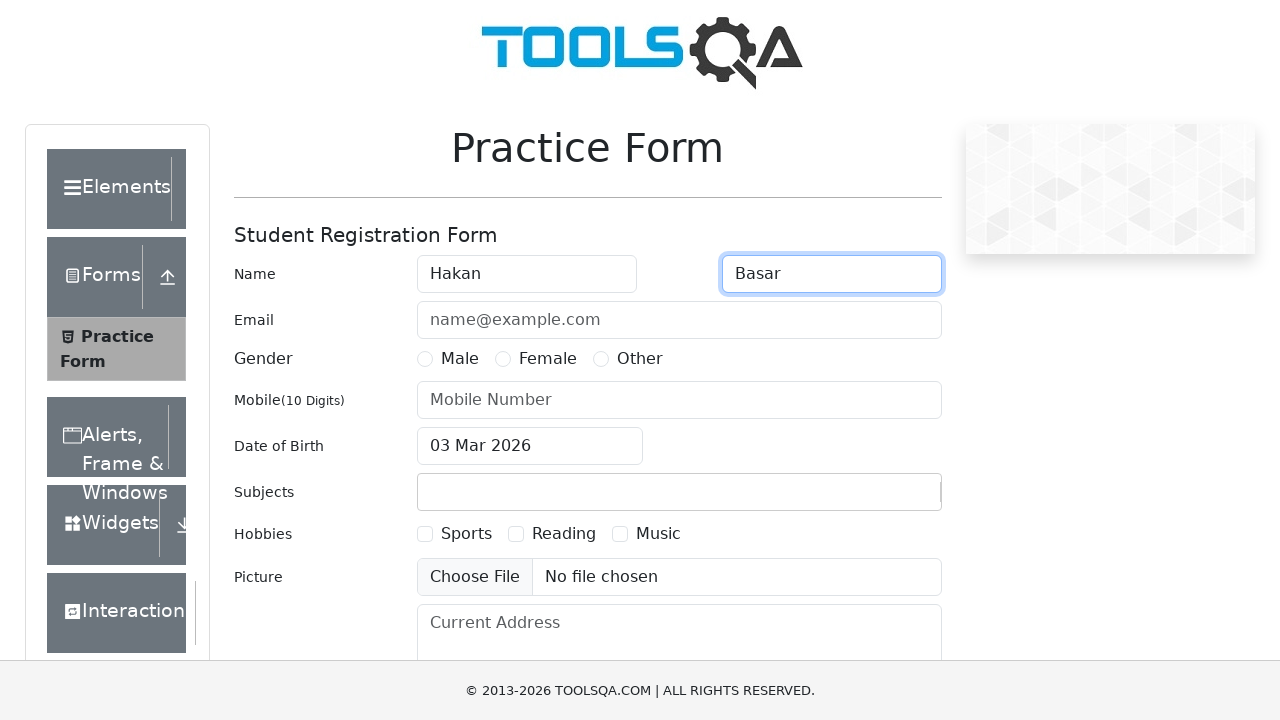

Scrolled down 550 pixels to reveal submit button
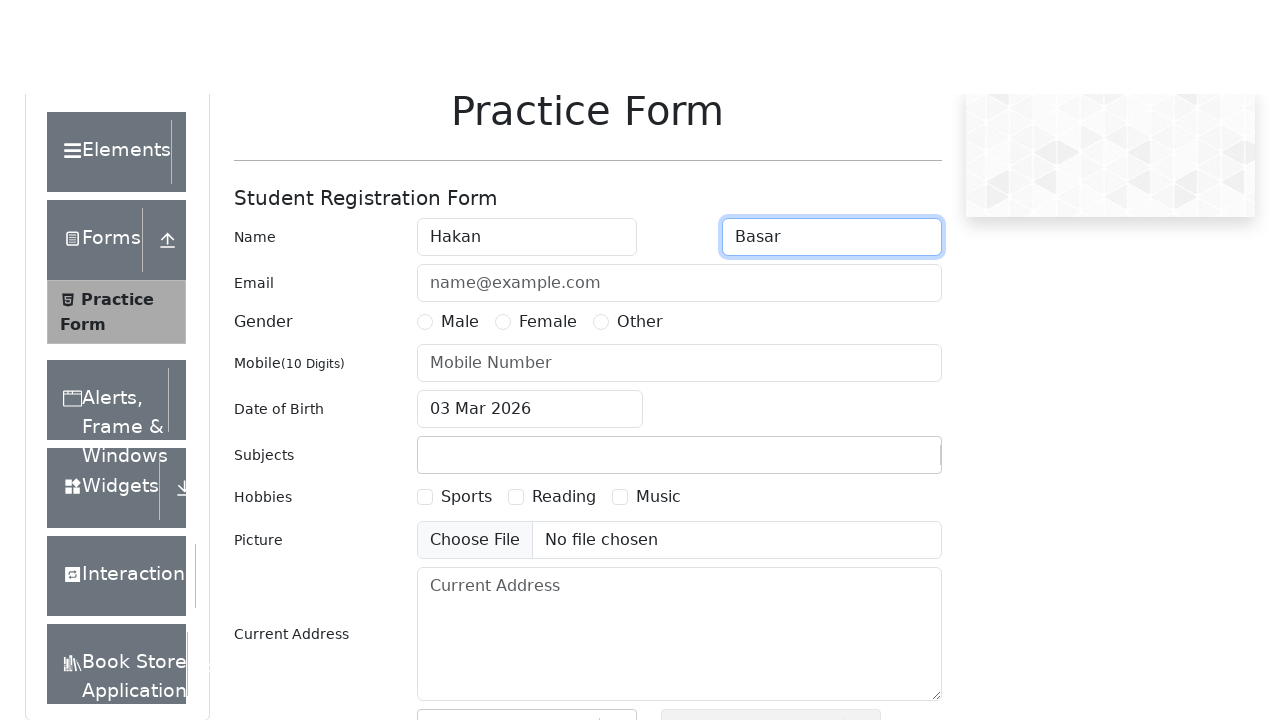

Clicked submit button to submit the form at (885, 499) on #submit
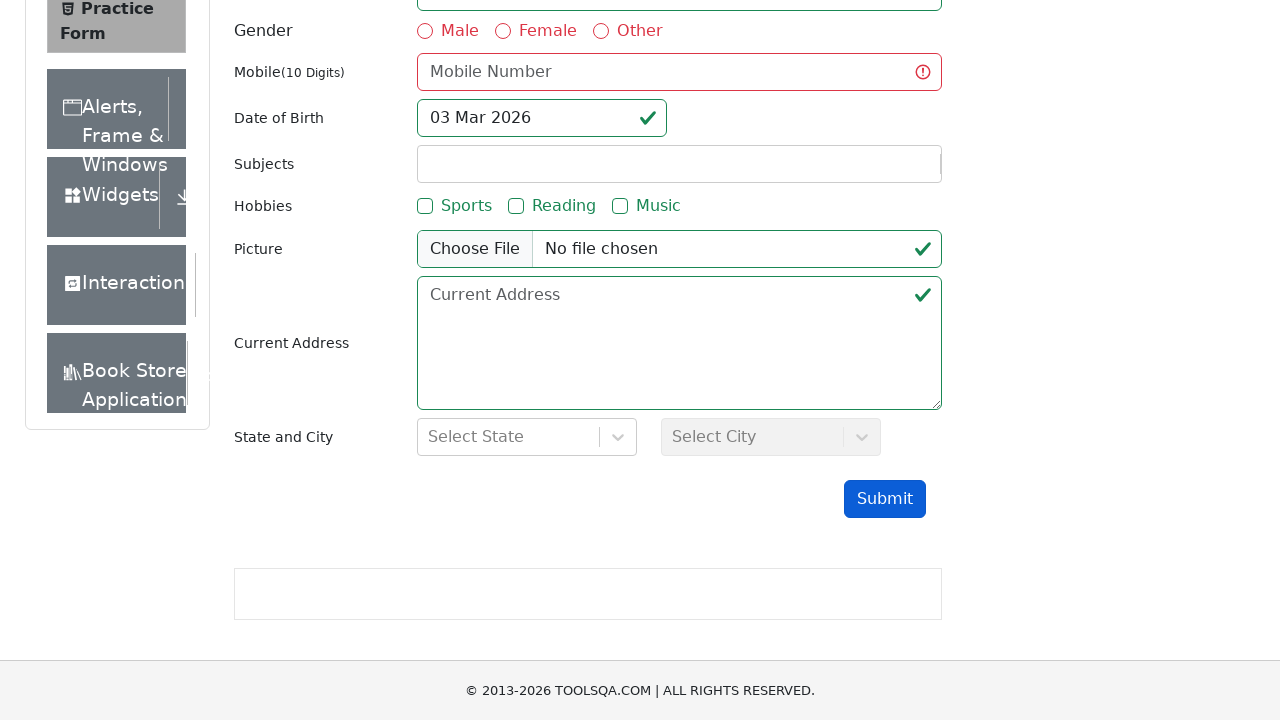

Waited 1000ms for form submission to complete
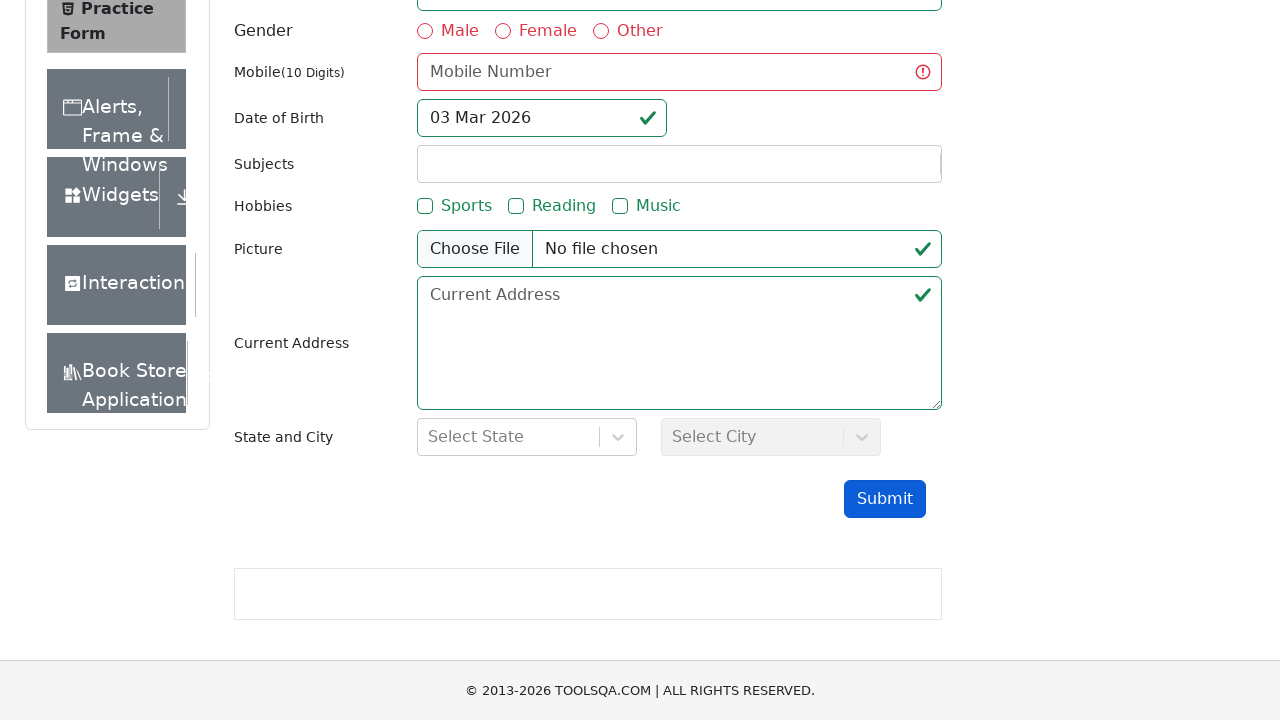

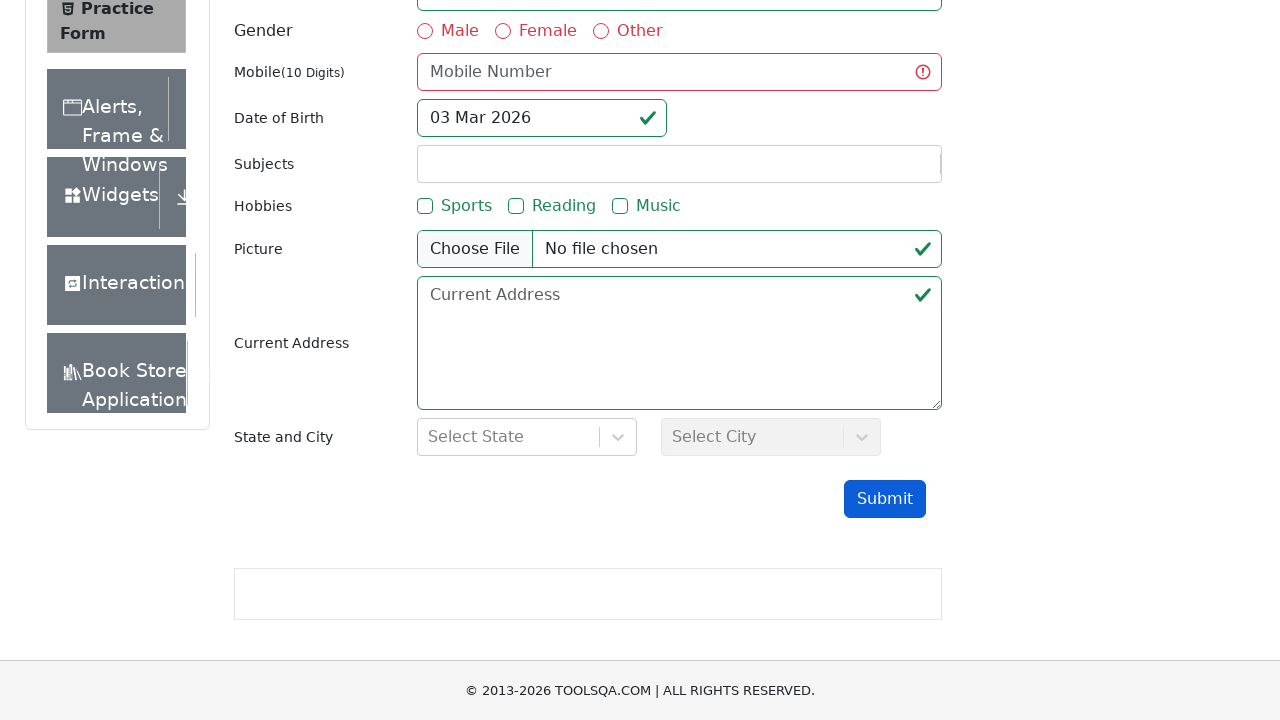